Tests JavaScript alert functionality by clicking the alert button, accepting the alert, and verifying the result message

Starting URL: https://the-internet.herokuapp.com/javascript_alerts

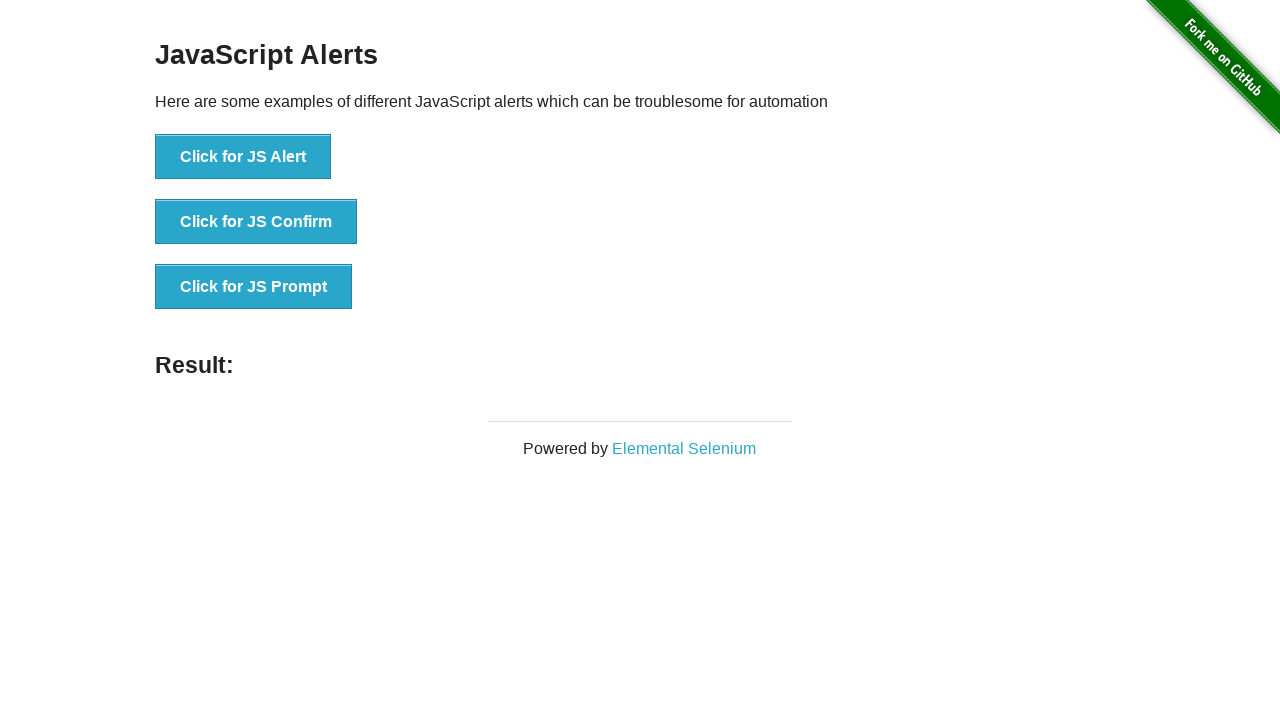

Clicked the JS Alert button at (243, 157) on xpath=//button[text()='Click for JS Alert']
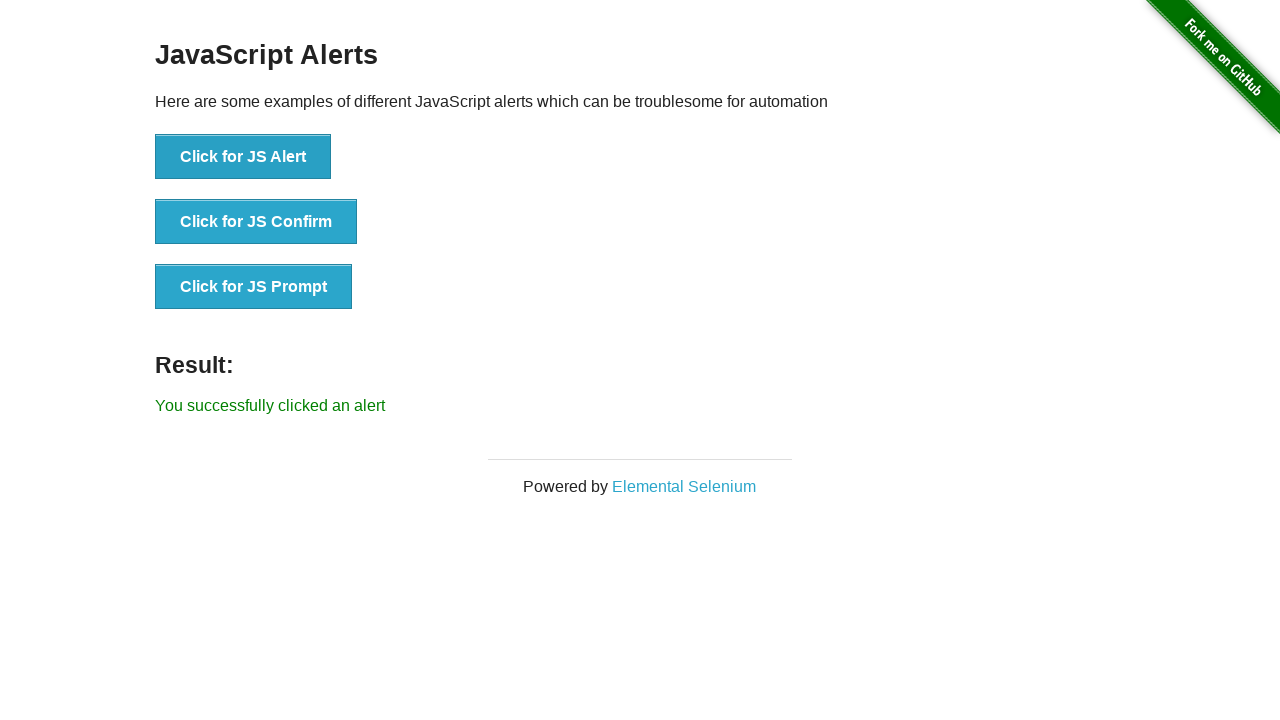

Set up dialog handler to accept alerts
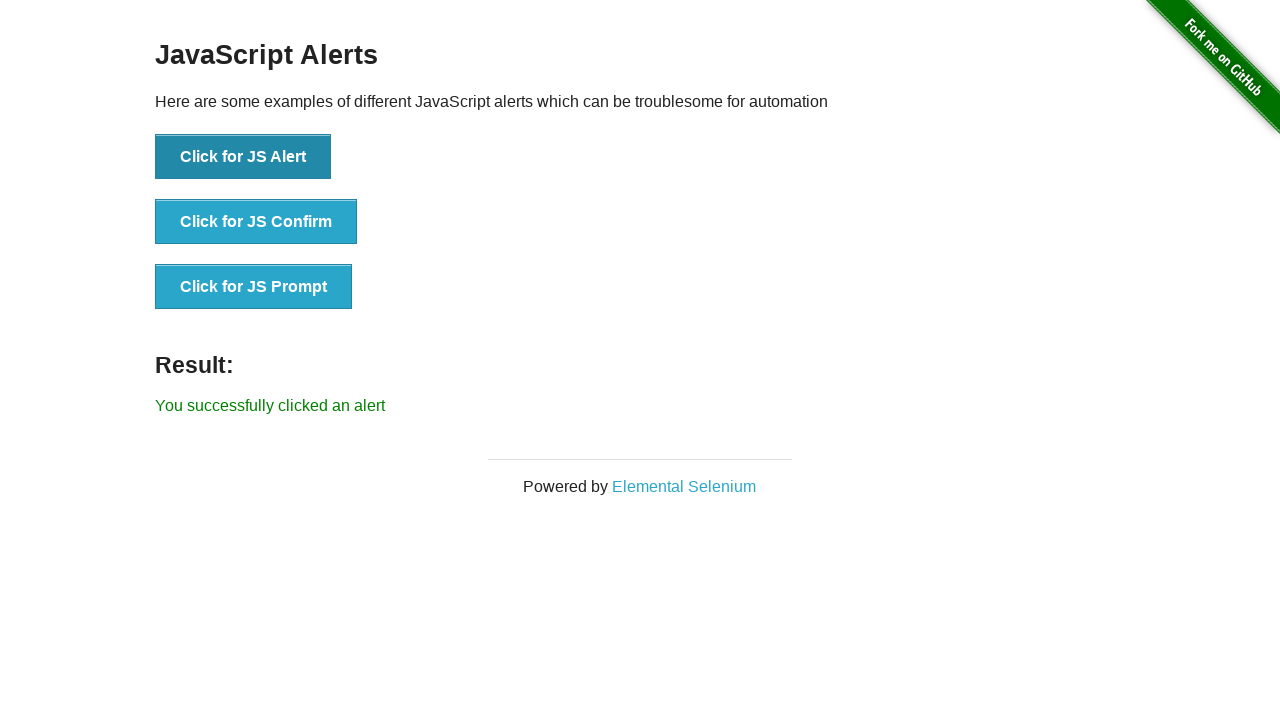

Clicked the JS Alert button again to trigger alert with handler at (243, 157) on xpath=//button[text()='Click for JS Alert']
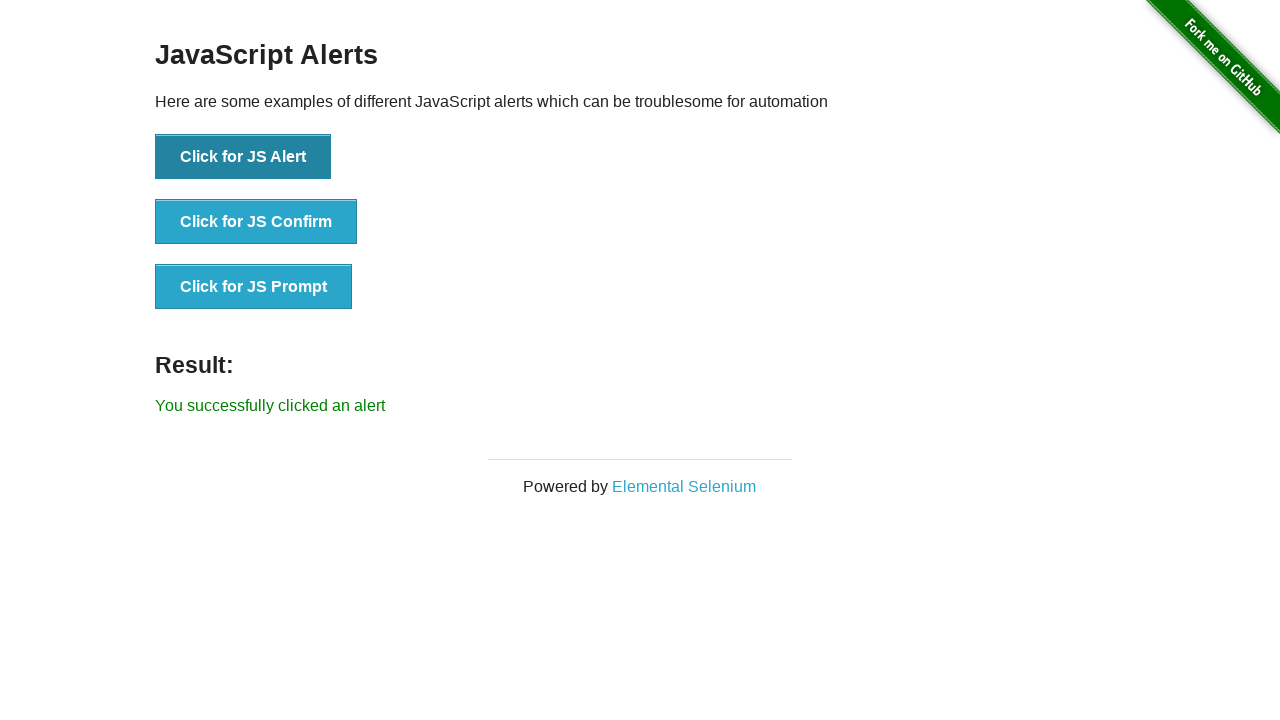

Waited for result element to appear
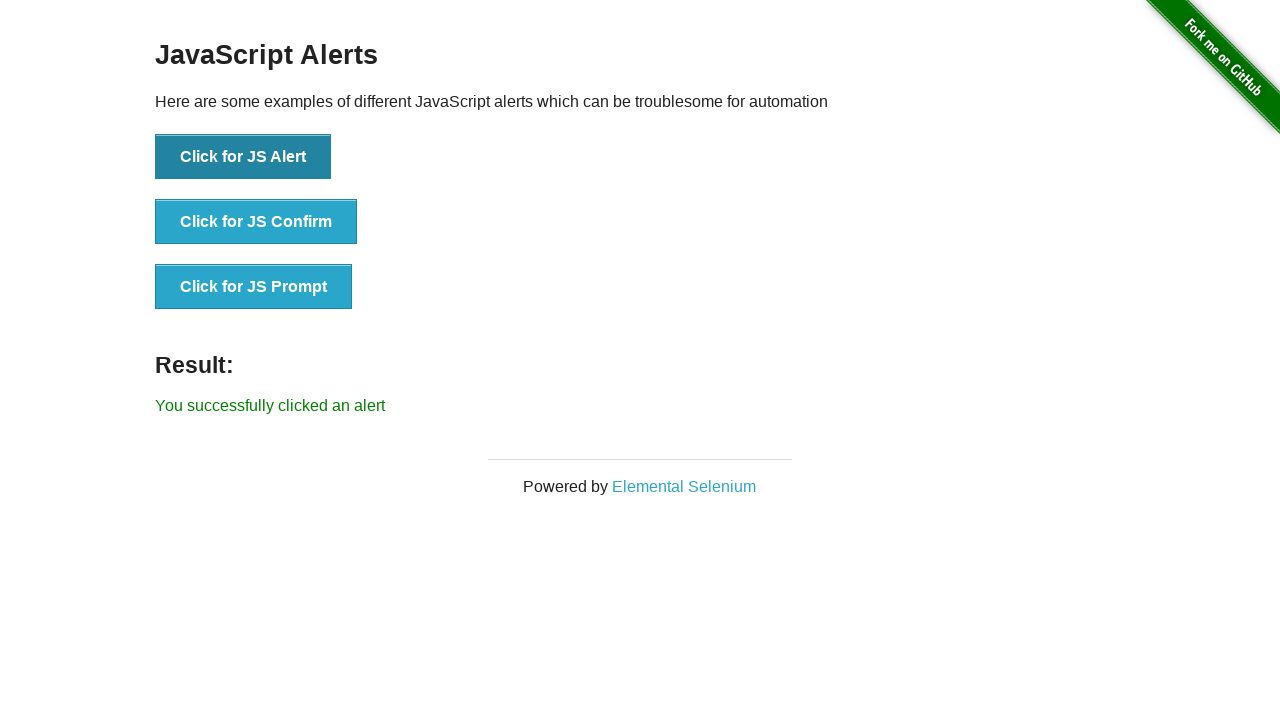

Retrieved result text content
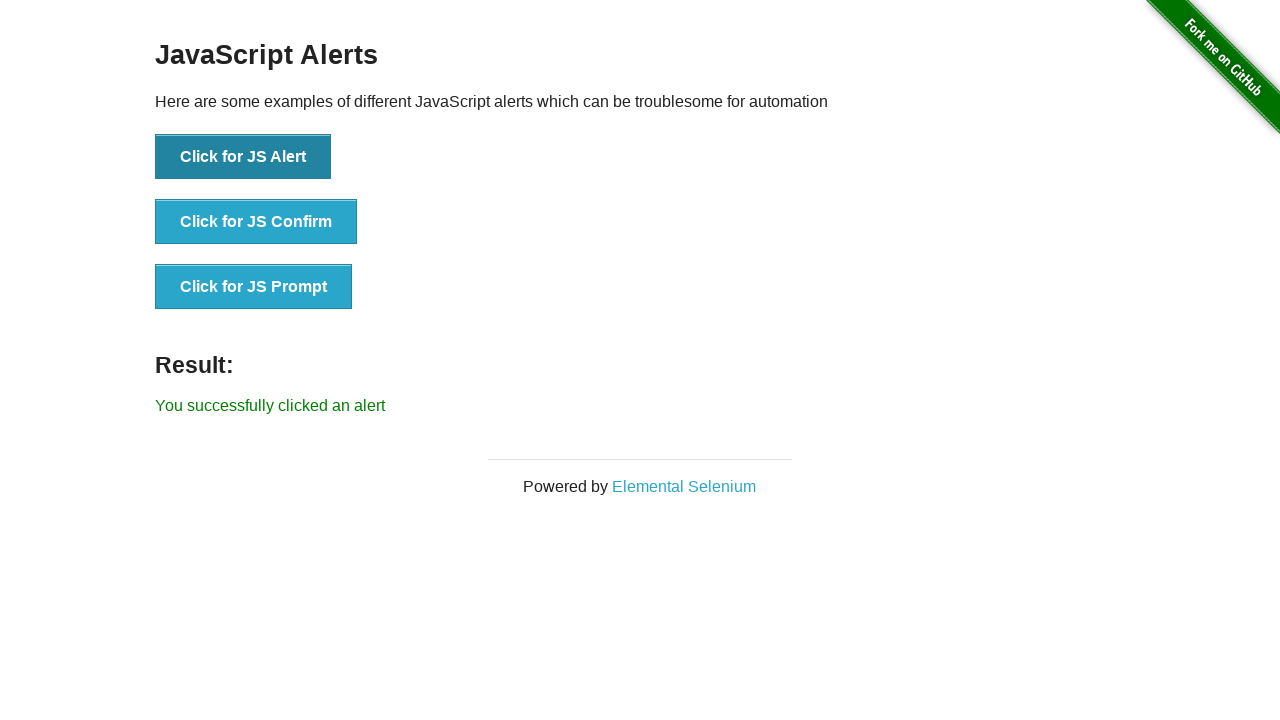

Verified result text equals 'You successfully clicked an alert'
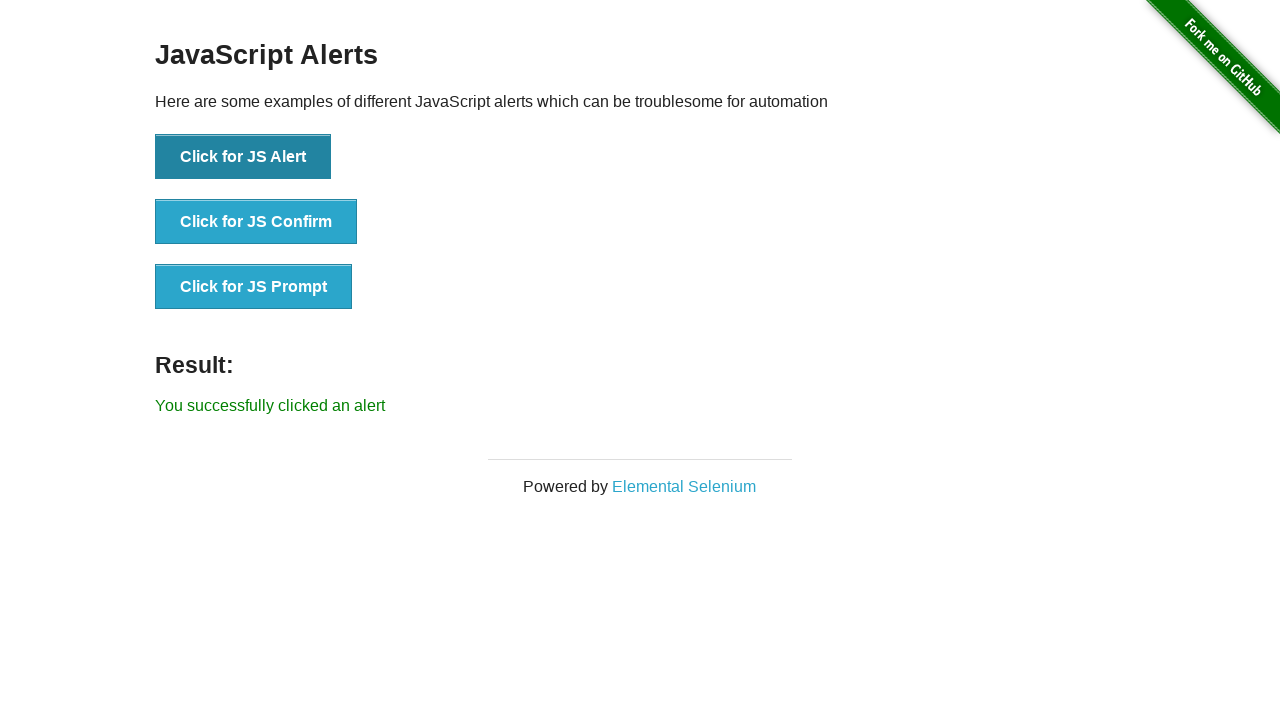

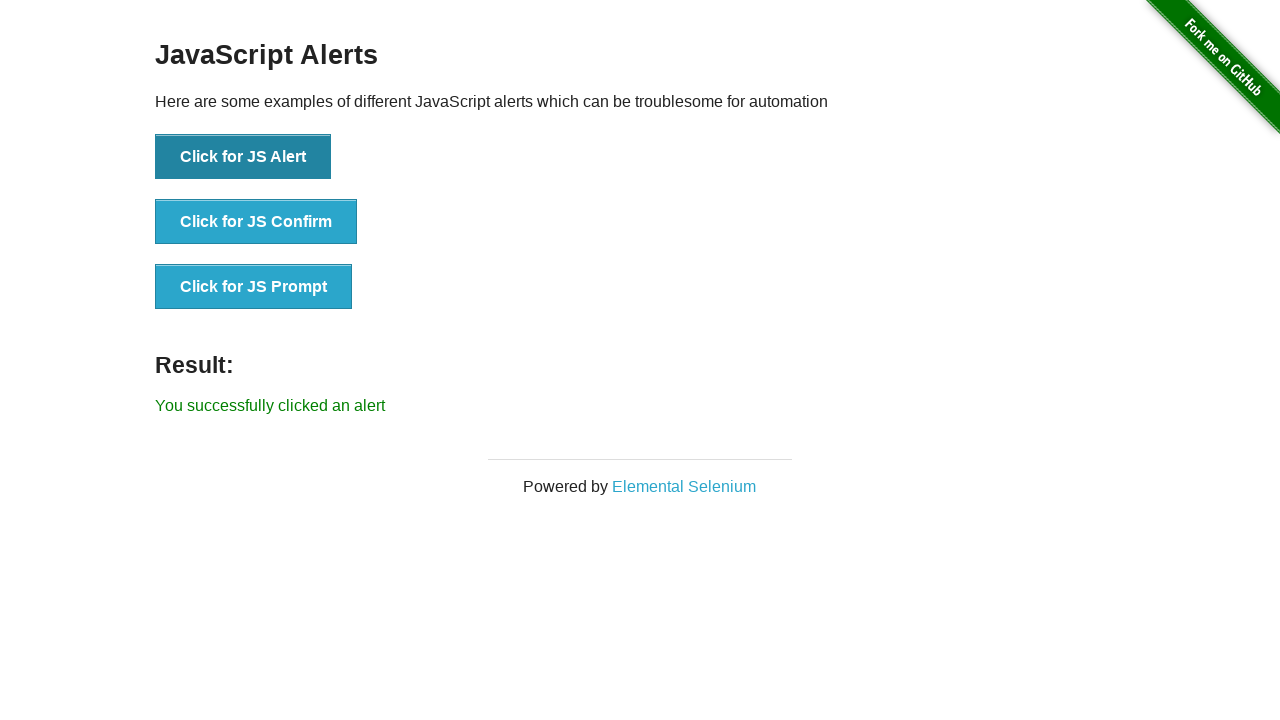